Right-clicks on the page body, navigates through context menu options using keyboard controls, and selects an option

Starting URL: https://www.selenium.dev/

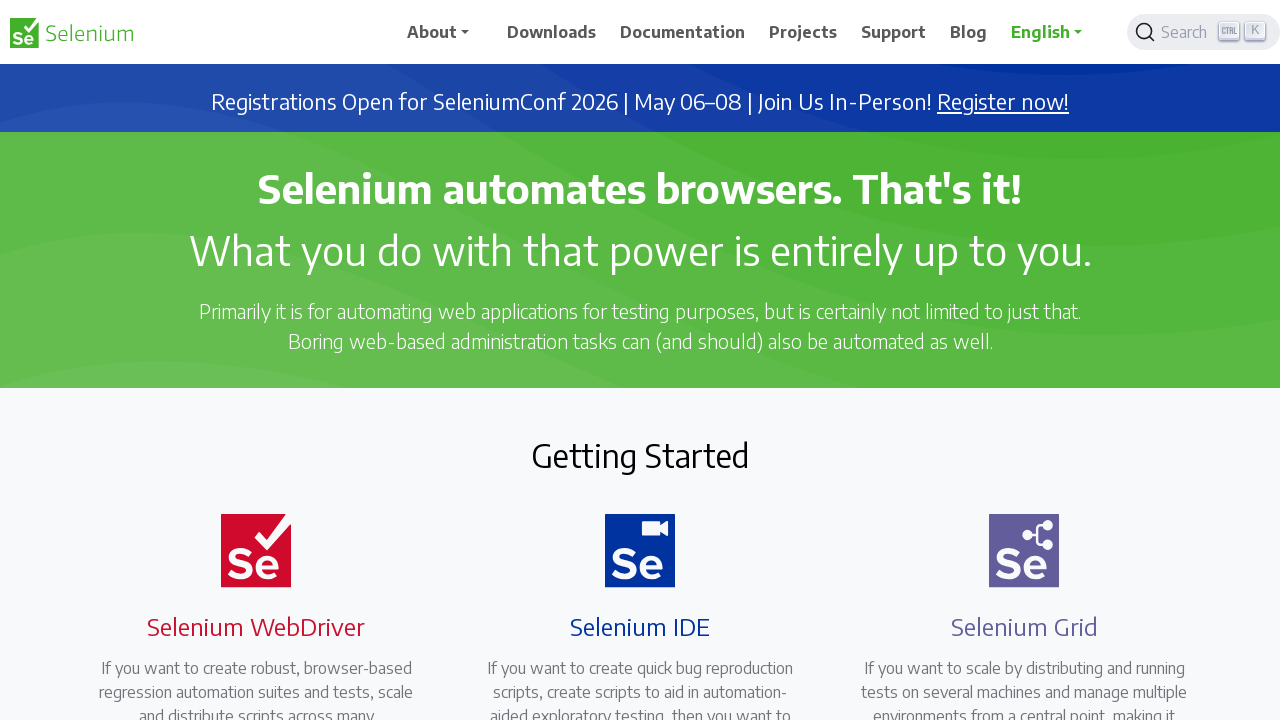

Located body element with class 'td-home'
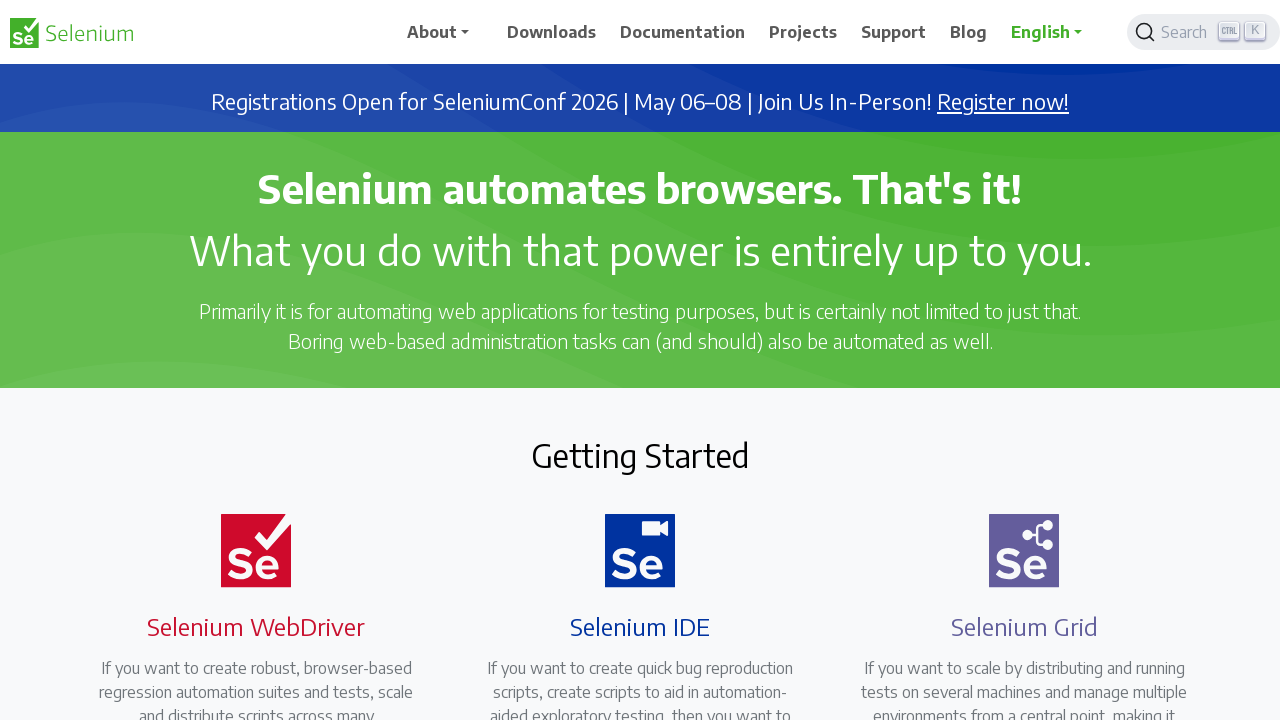

Right-clicked on body element to open context menu at (640, 360) on body.td-home
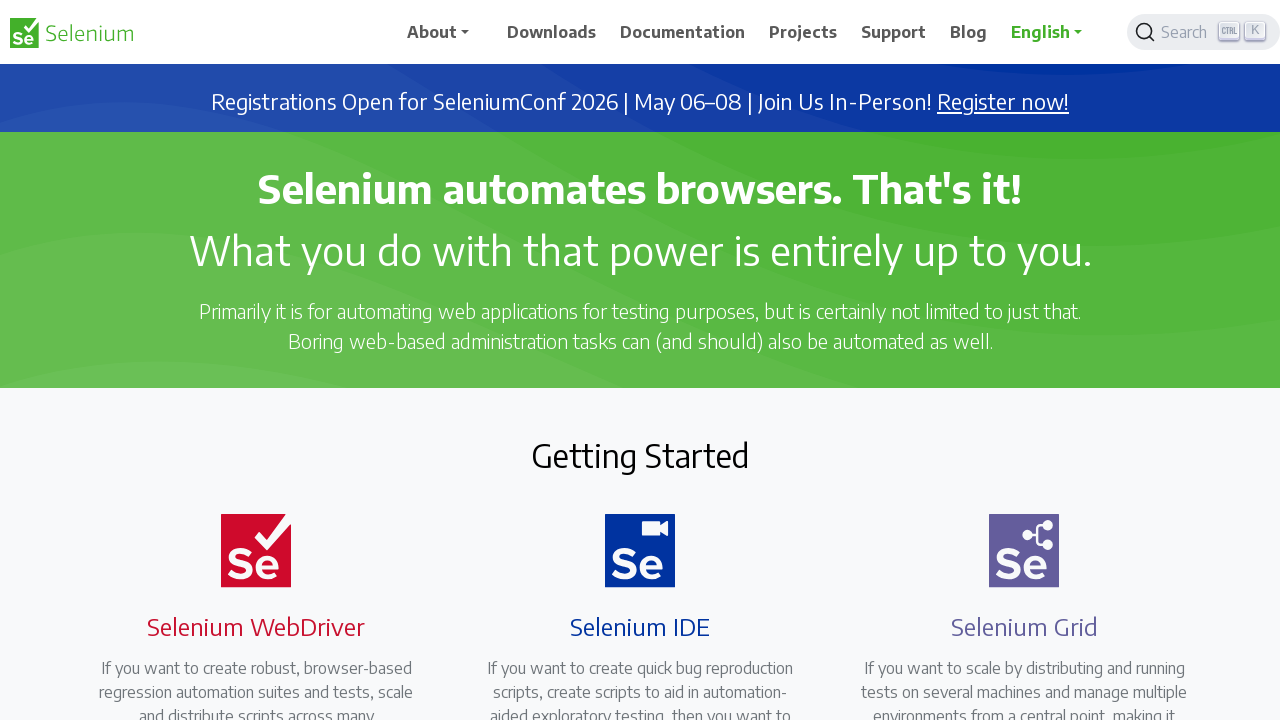

Pressed ArrowDown to navigate through context menu (iteration 1/10)
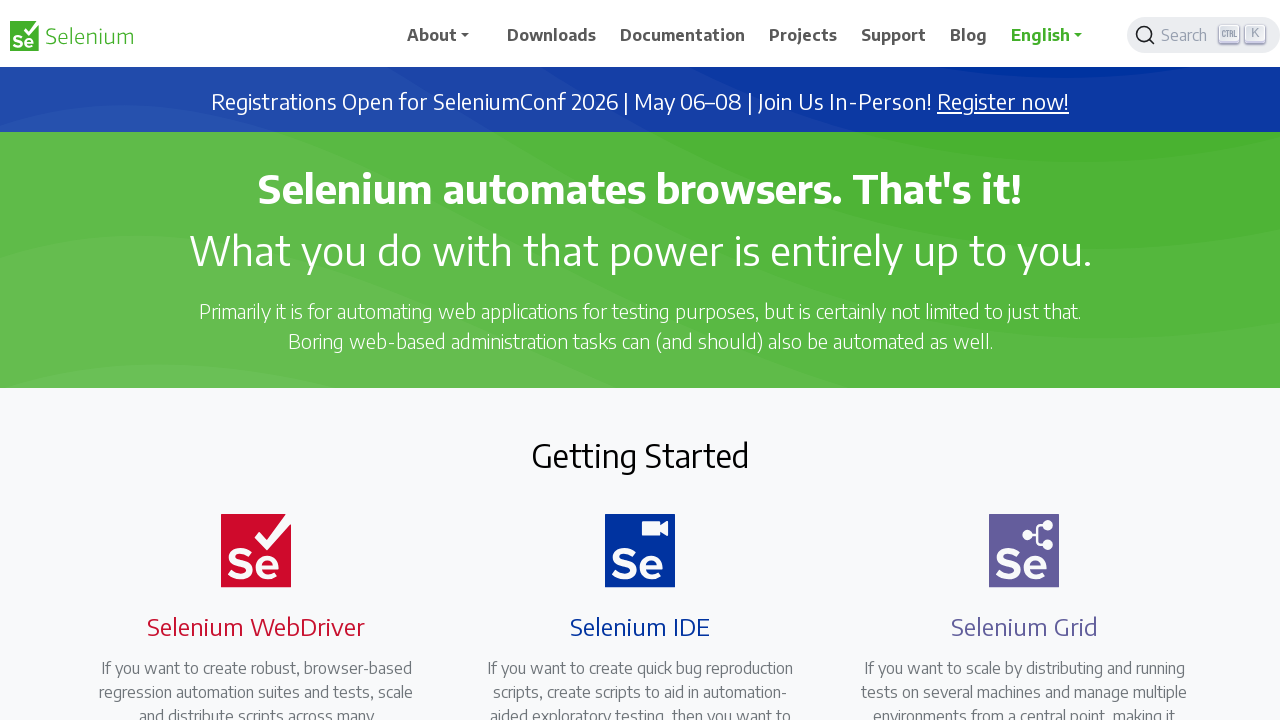

Pressed ArrowDown to navigate through context menu (iteration 2/10)
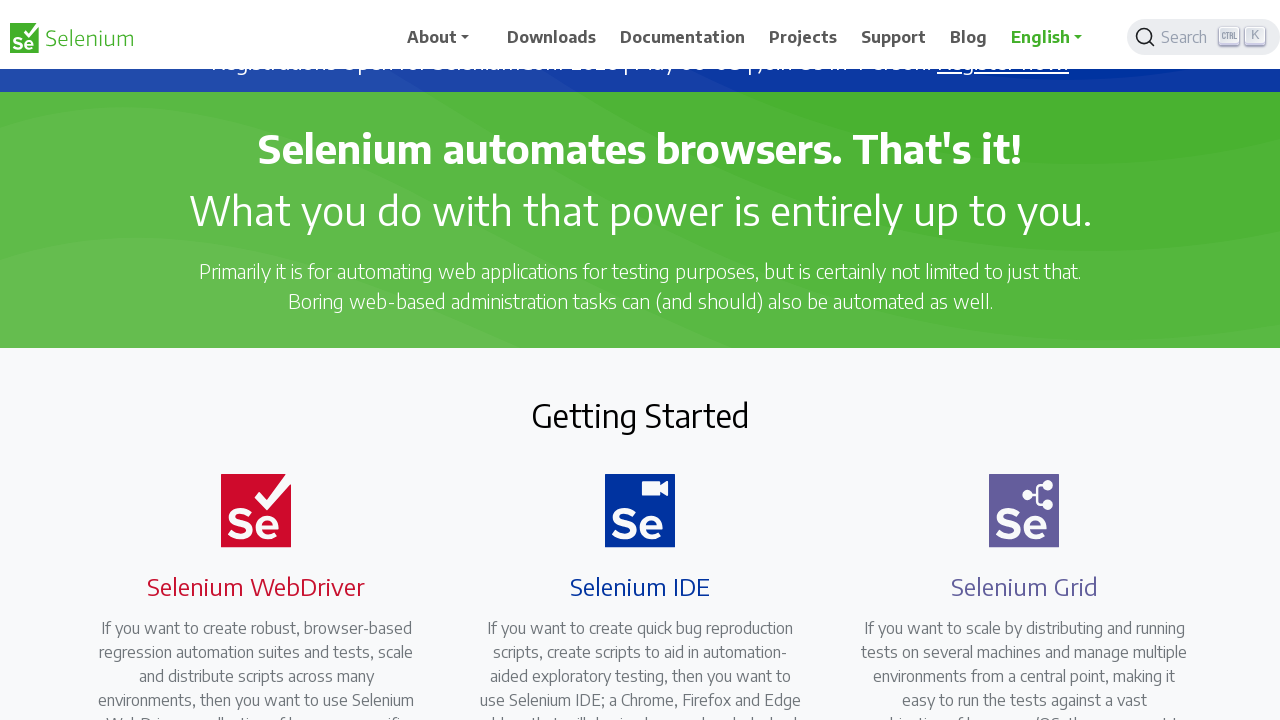

Pressed ArrowDown to navigate through context menu (iteration 3/10)
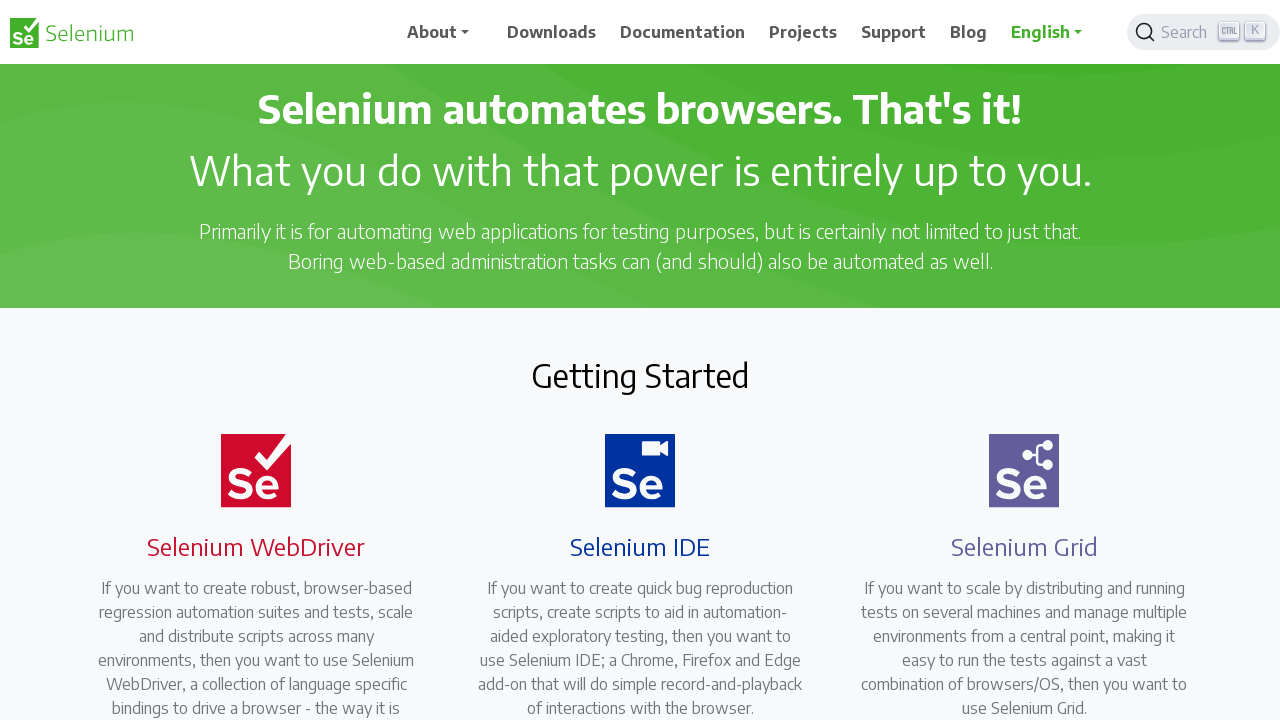

Pressed ArrowDown to navigate through context menu (iteration 4/10)
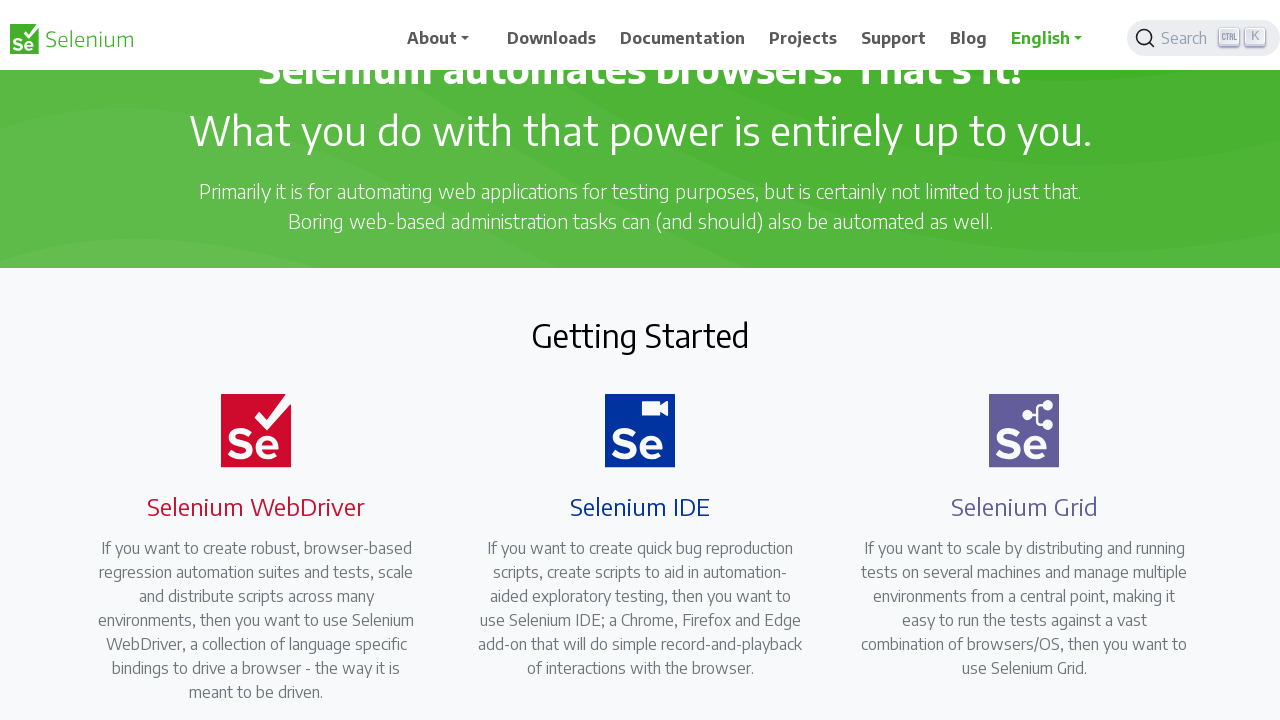

Pressed ArrowDown to navigate through context menu (iteration 5/10)
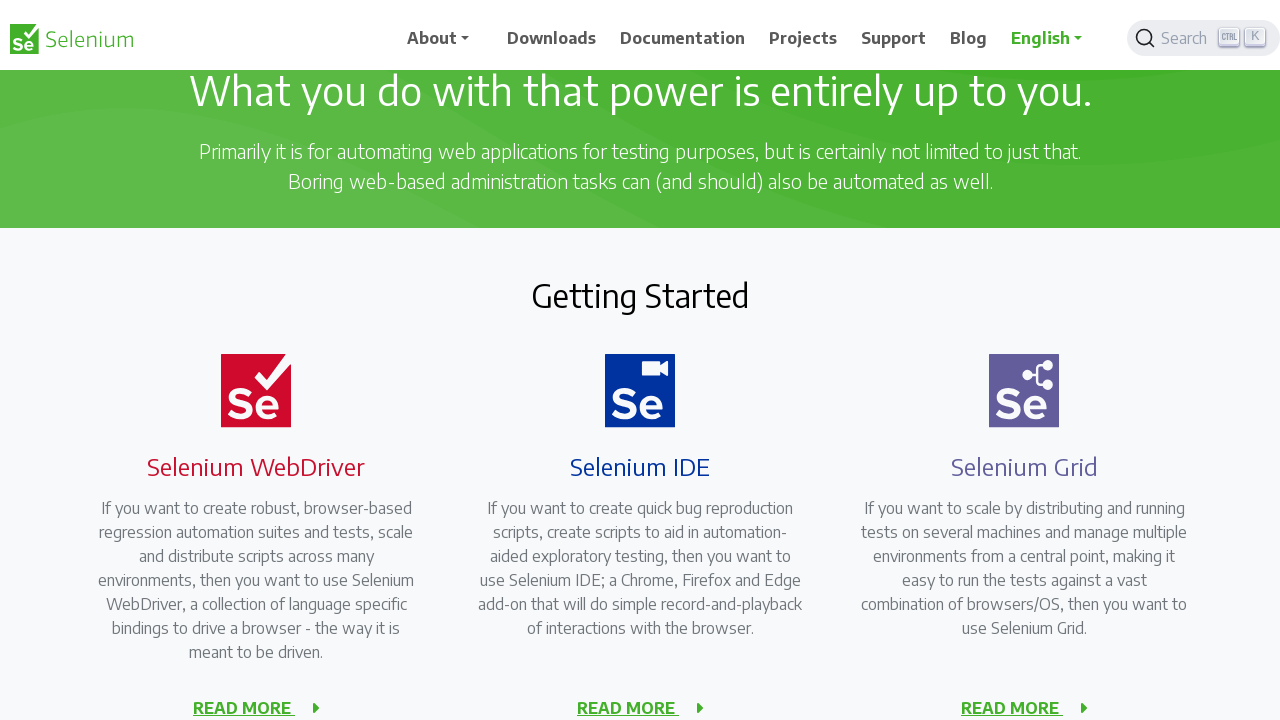

Pressed ArrowDown to navigate through context menu (iteration 6/10)
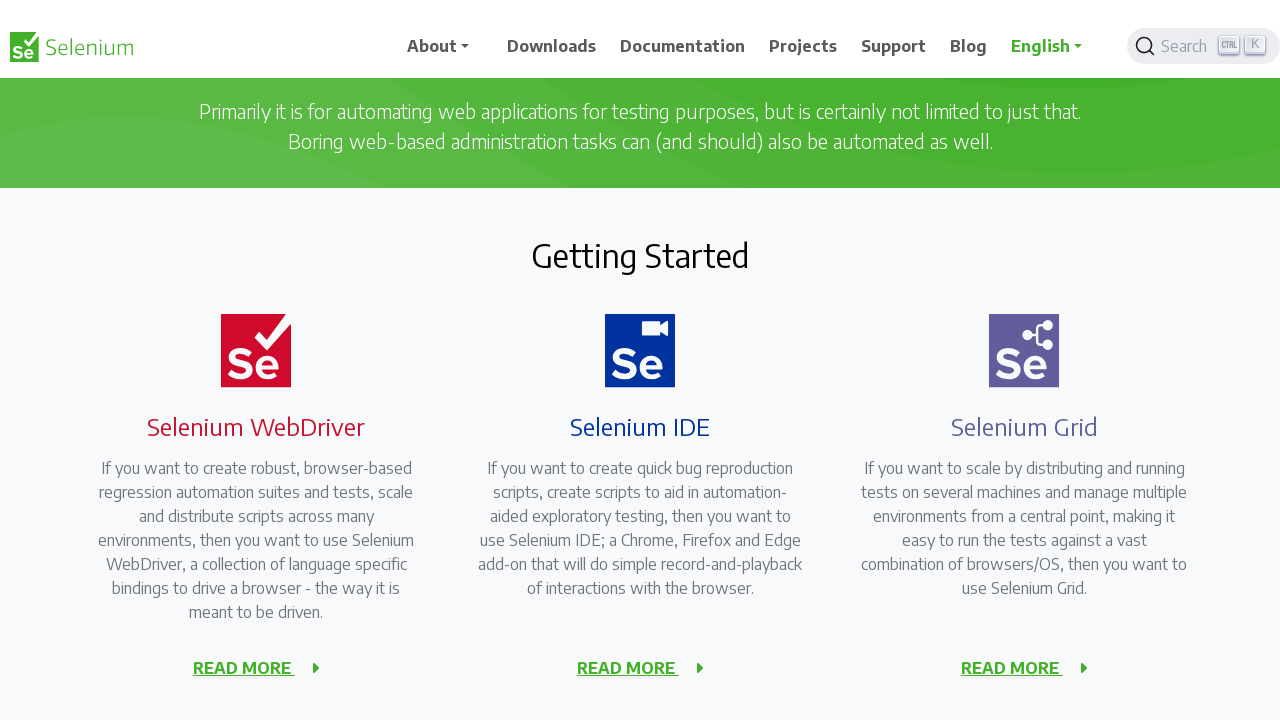

Pressed ArrowDown to navigate through context menu (iteration 7/10)
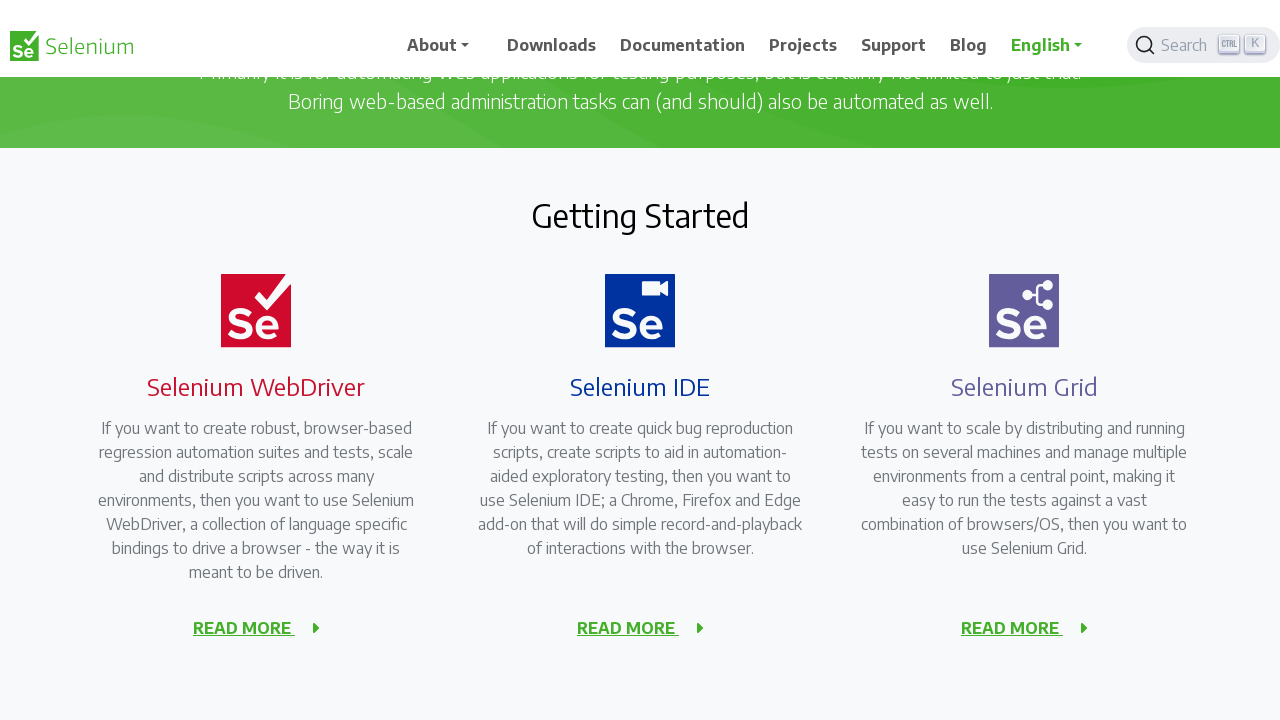

Pressed ArrowDown to navigate through context menu (iteration 8/10)
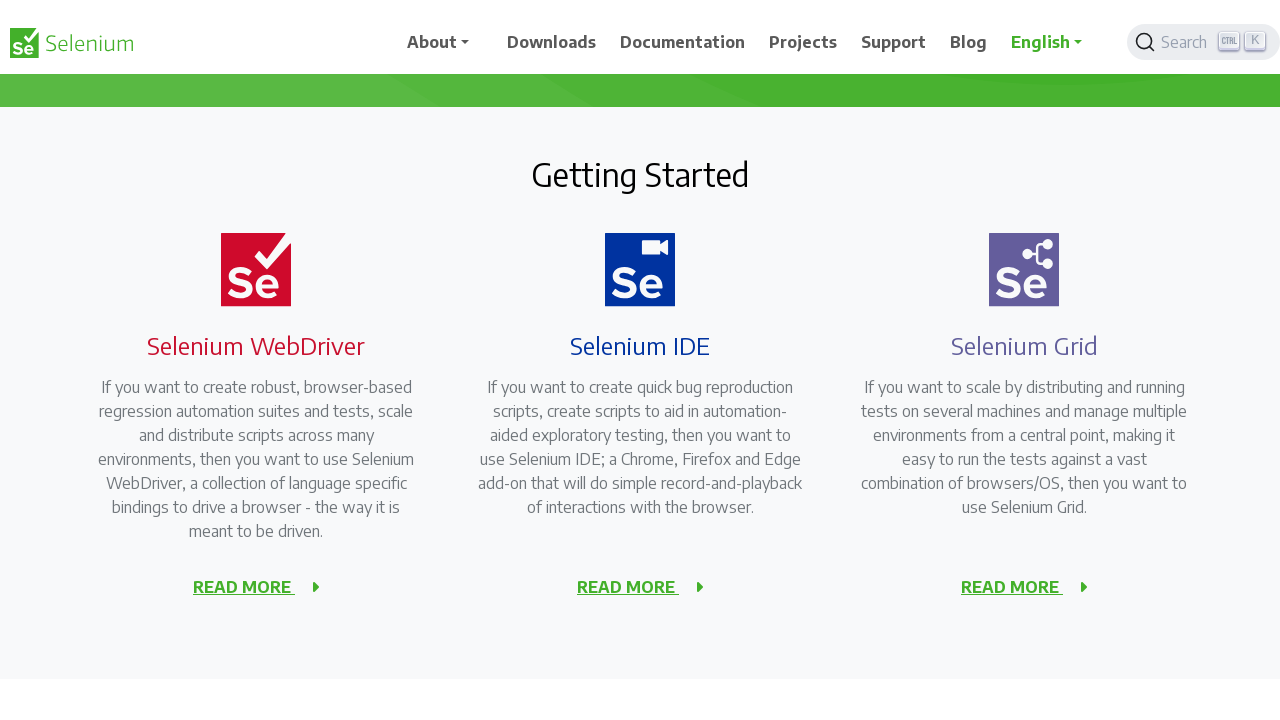

Pressed ArrowDown to navigate through context menu (iteration 9/10)
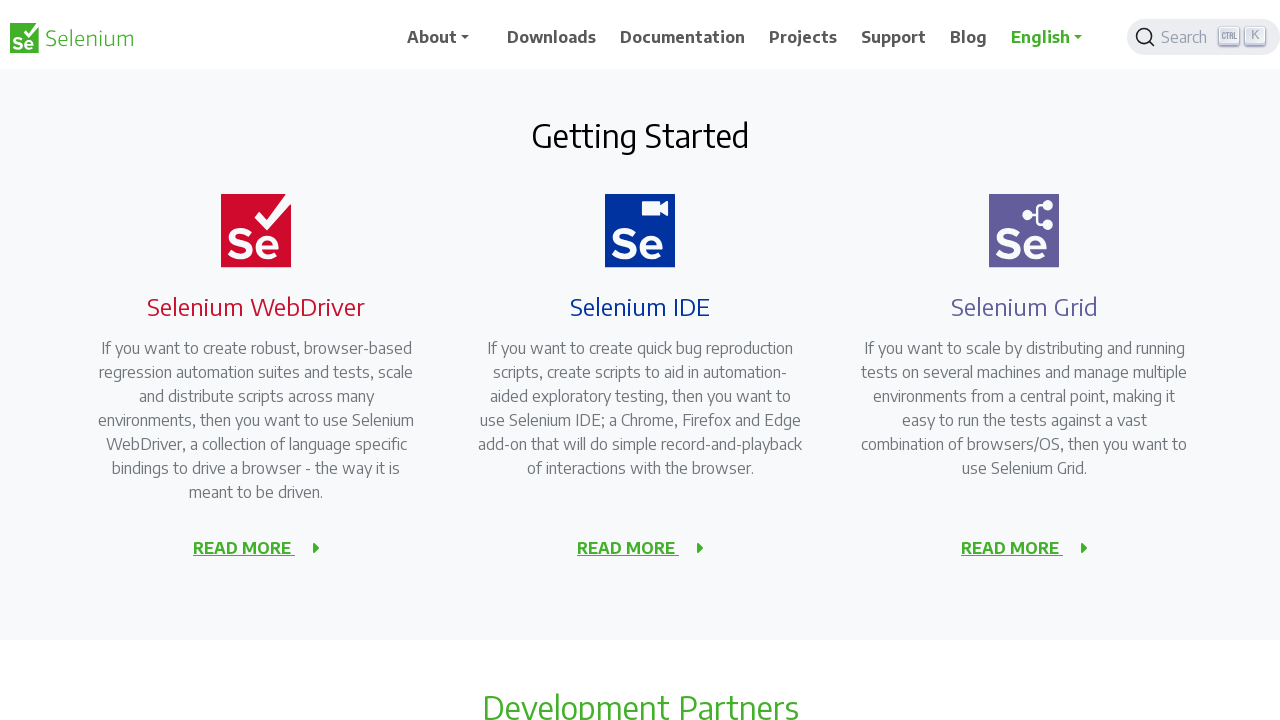

Pressed ArrowDown to navigate through context menu (iteration 10/10)
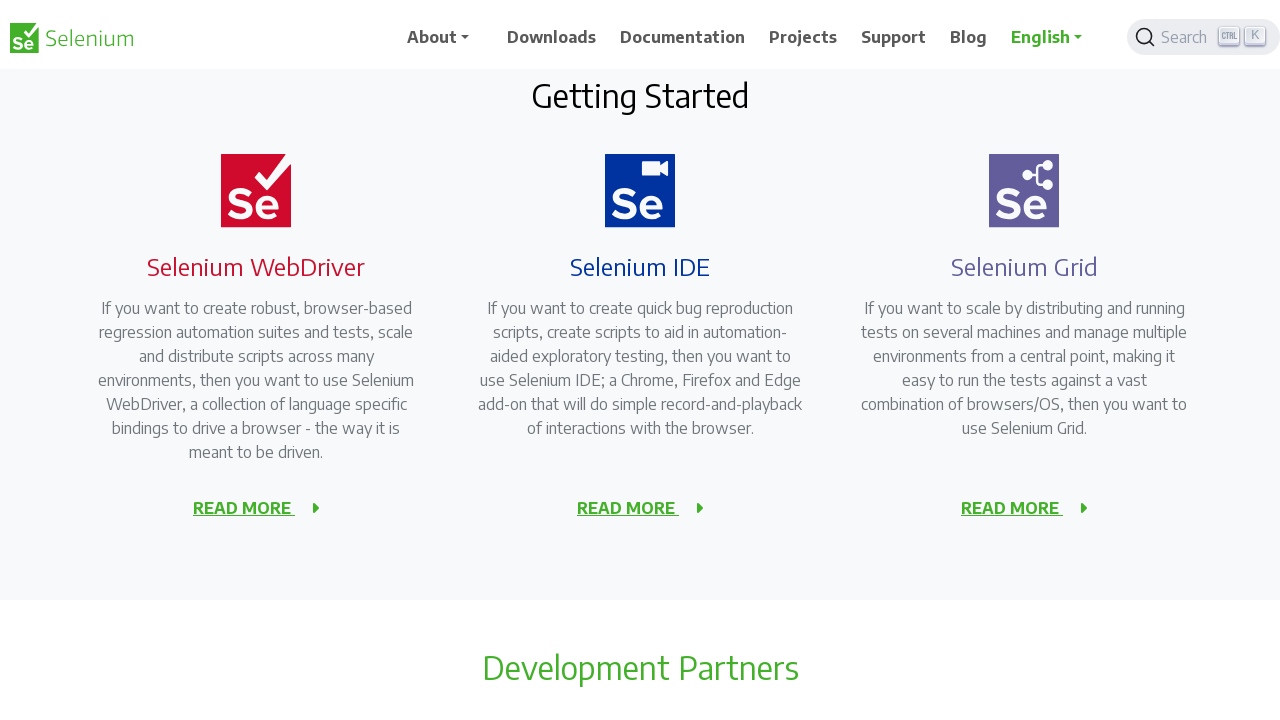

Pressed Enter to select the context menu option
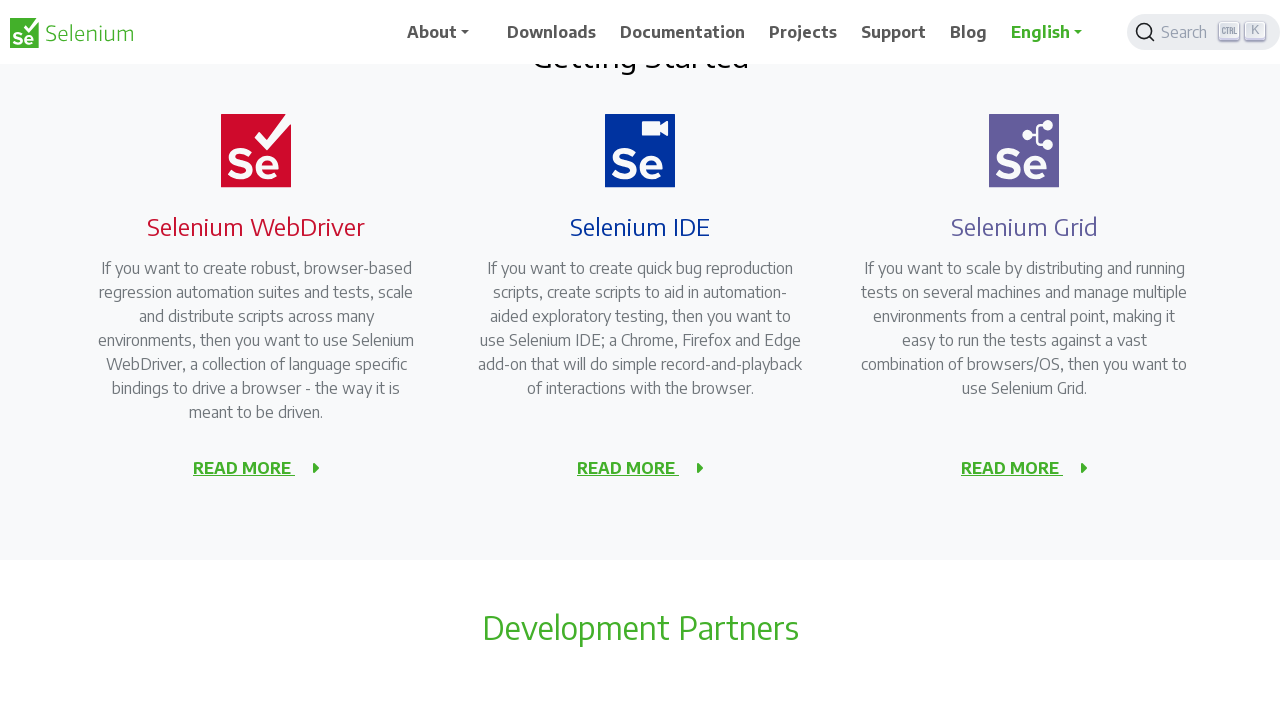

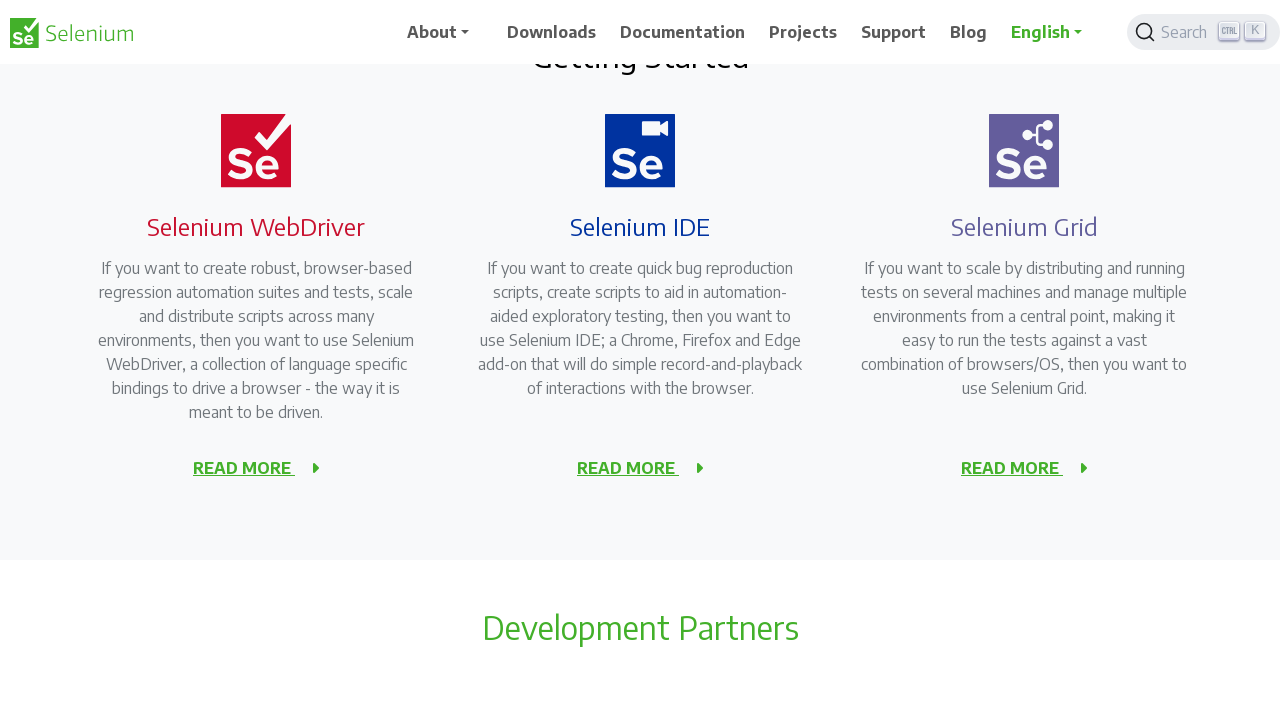